Tests the search functionality on Python.org by entering "pycon" in the search box and submitting the search

Starting URL: http://www.python.org

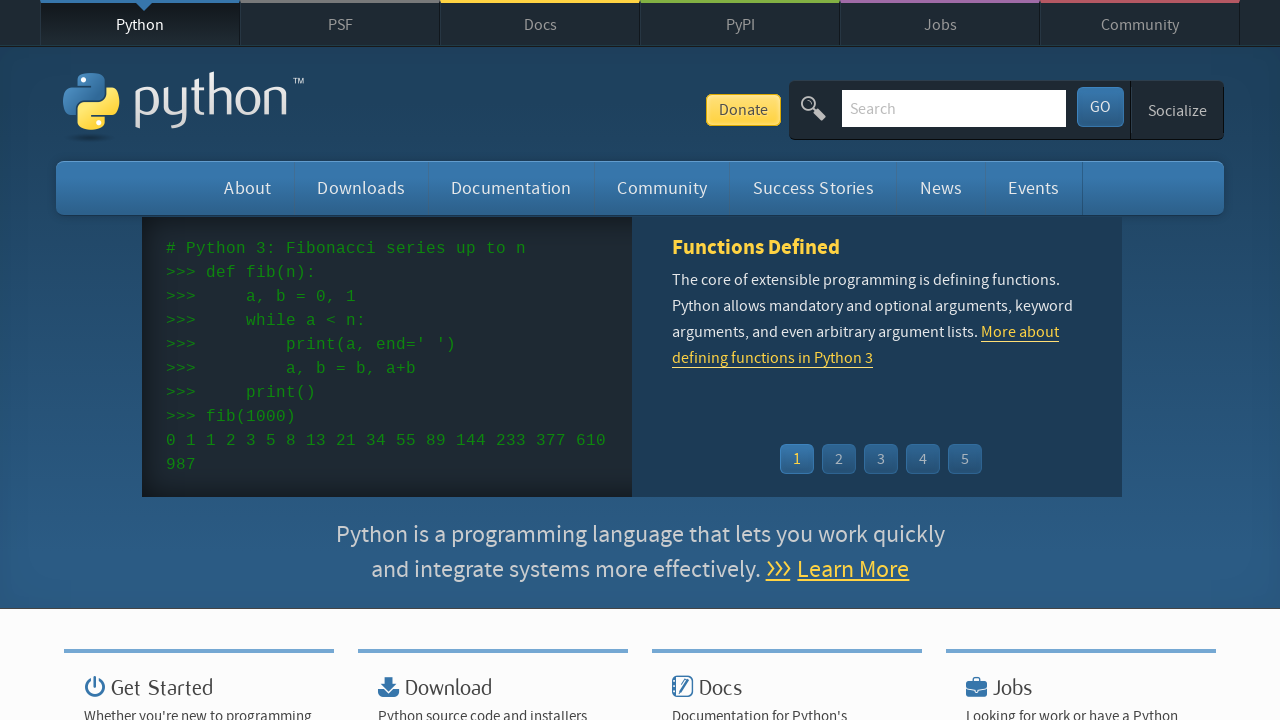

Cleared the search box on Python.org on input[name='q']
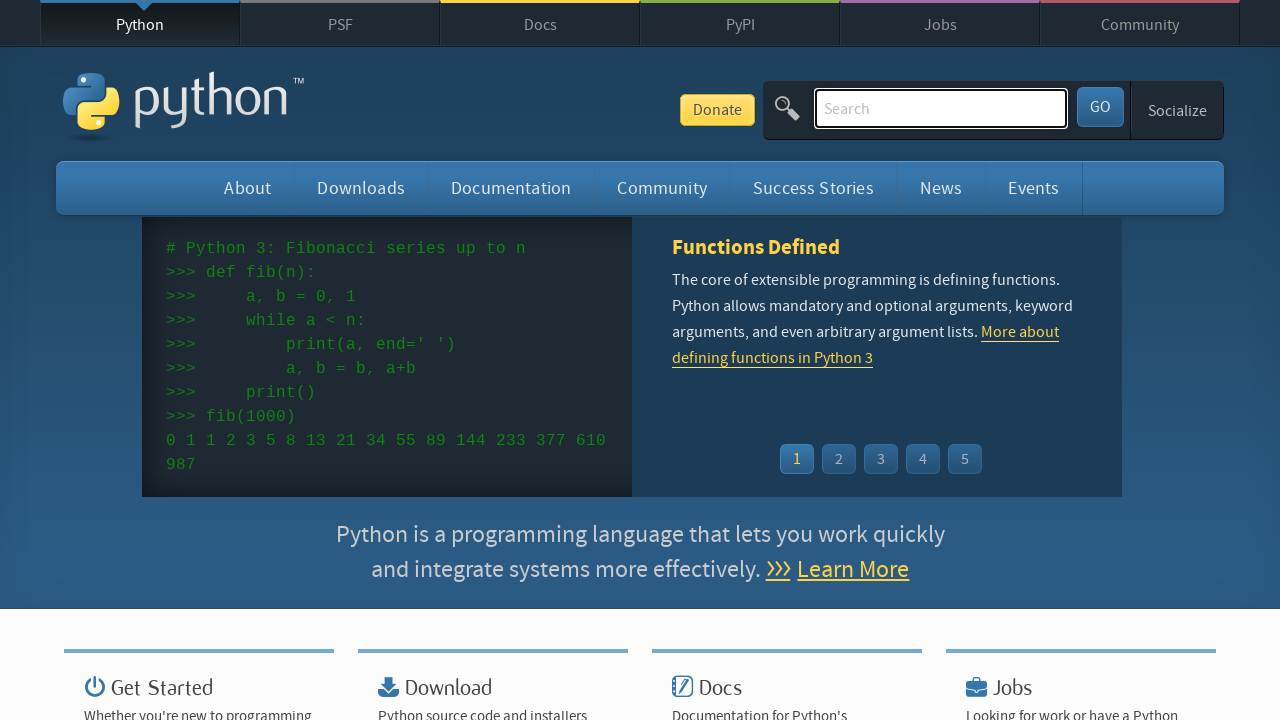

Entered 'pycon' in the search box on input[name='q']
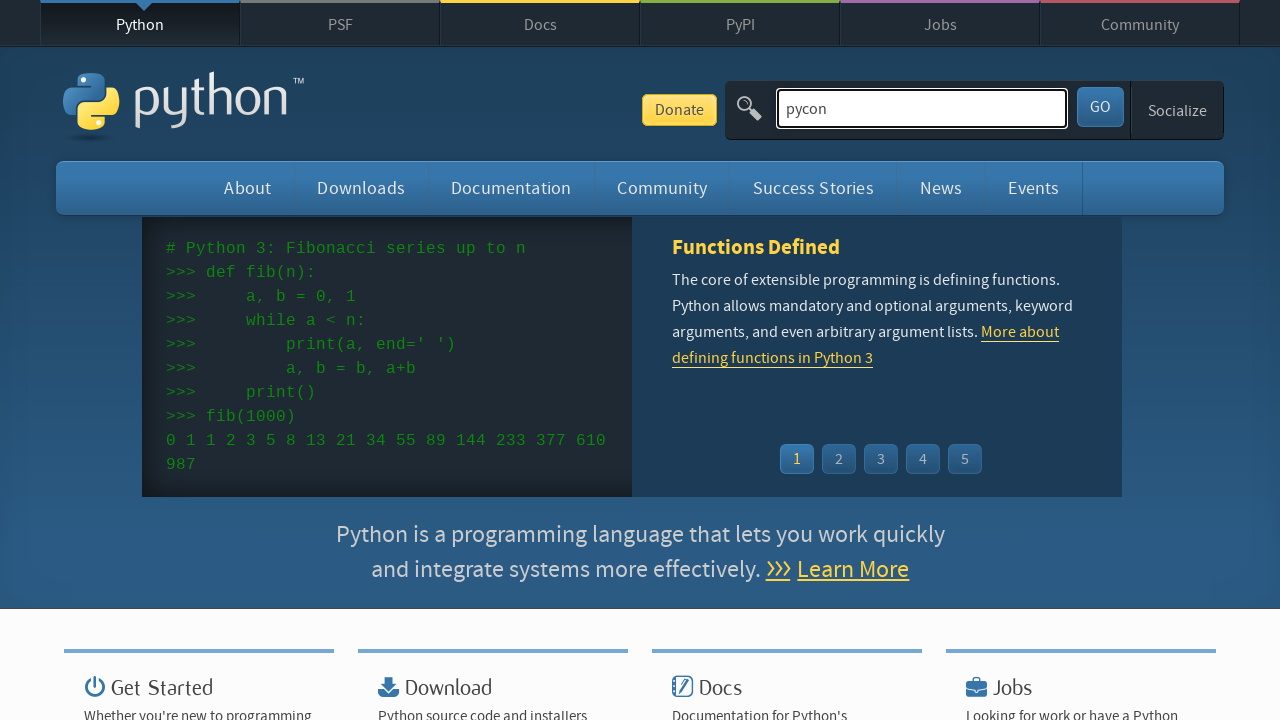

Submitted the search by pressing Enter on input[name='q']
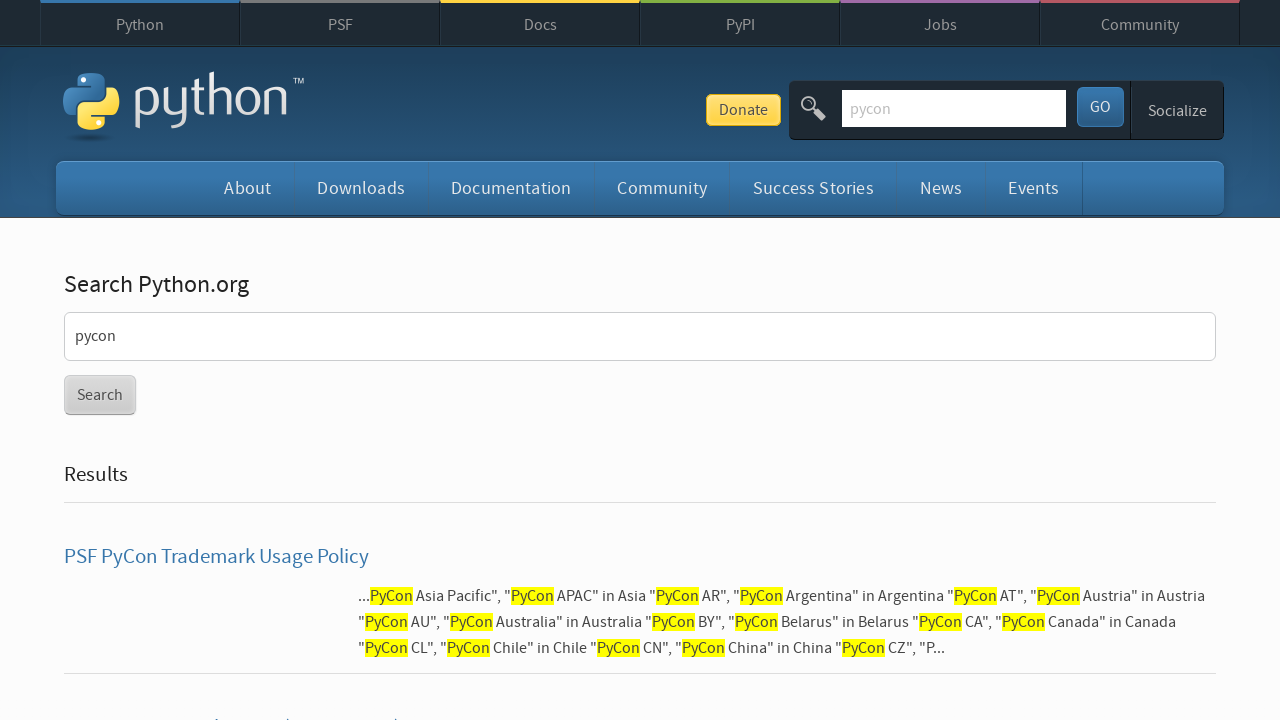

Search results page loaded successfully
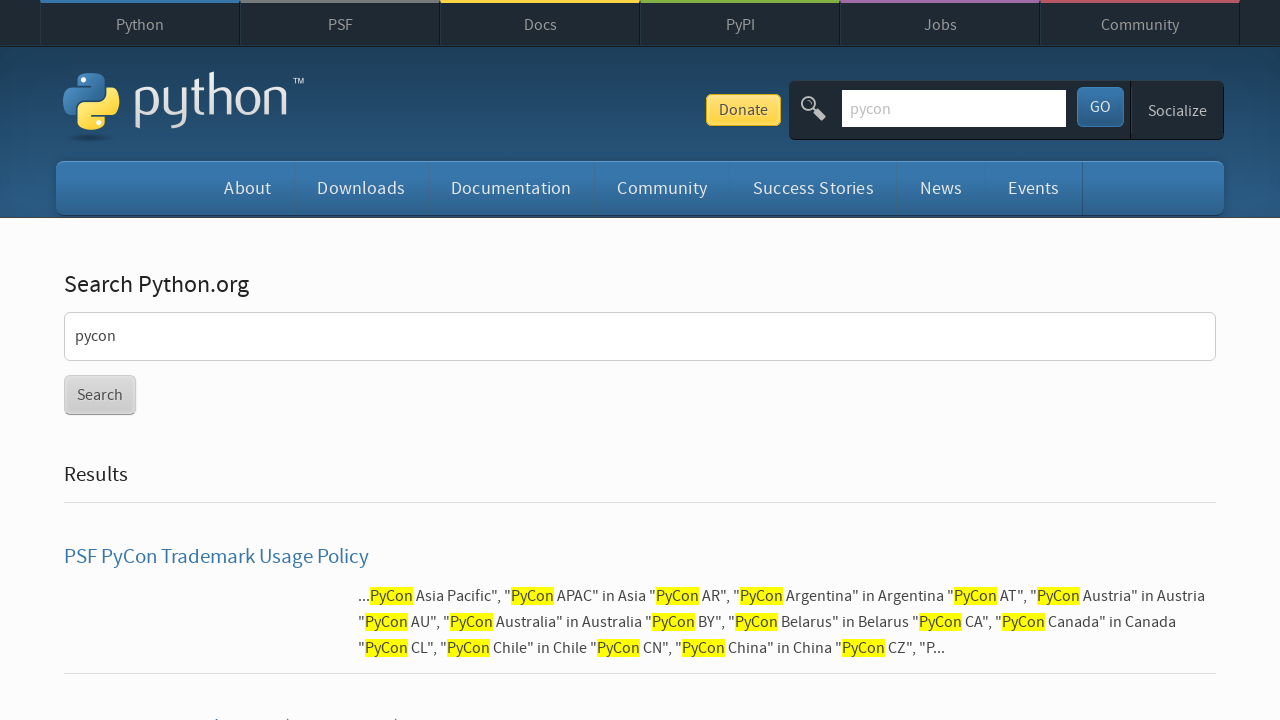

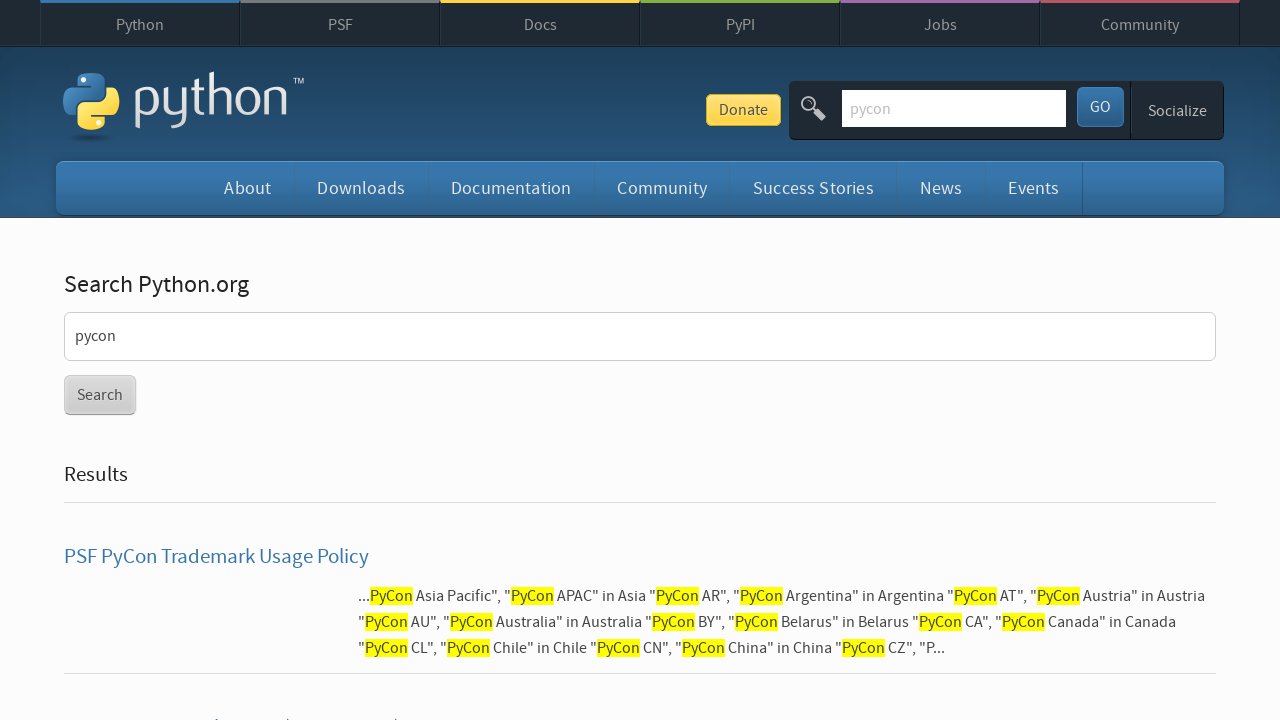